Tests a weather app's functionality by filling in city names (valid, invalid, empty, special characters, and long text), clicking the GET WEATHER button, and verifying the app responds appropriately including displaying weather data and error messages.

Starting URL: https://snehaweatherapp.netlify.app/

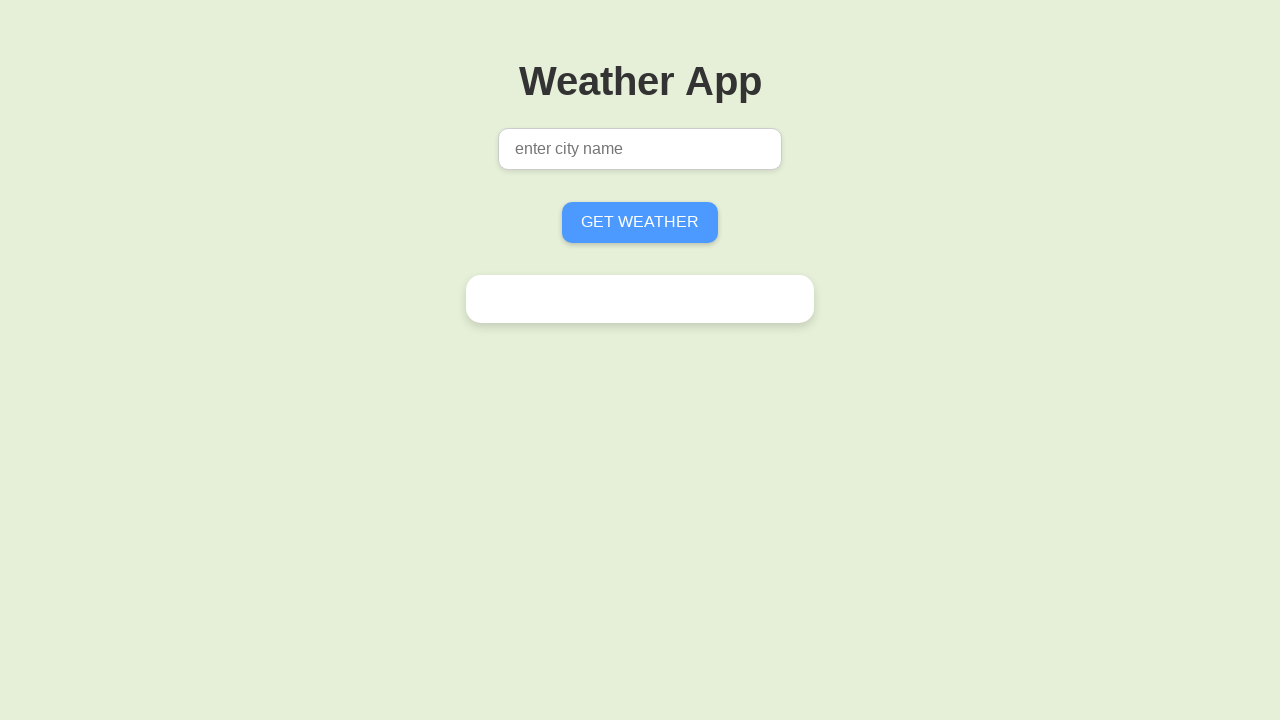

Filled city input field with 'London' on input[type="text"]
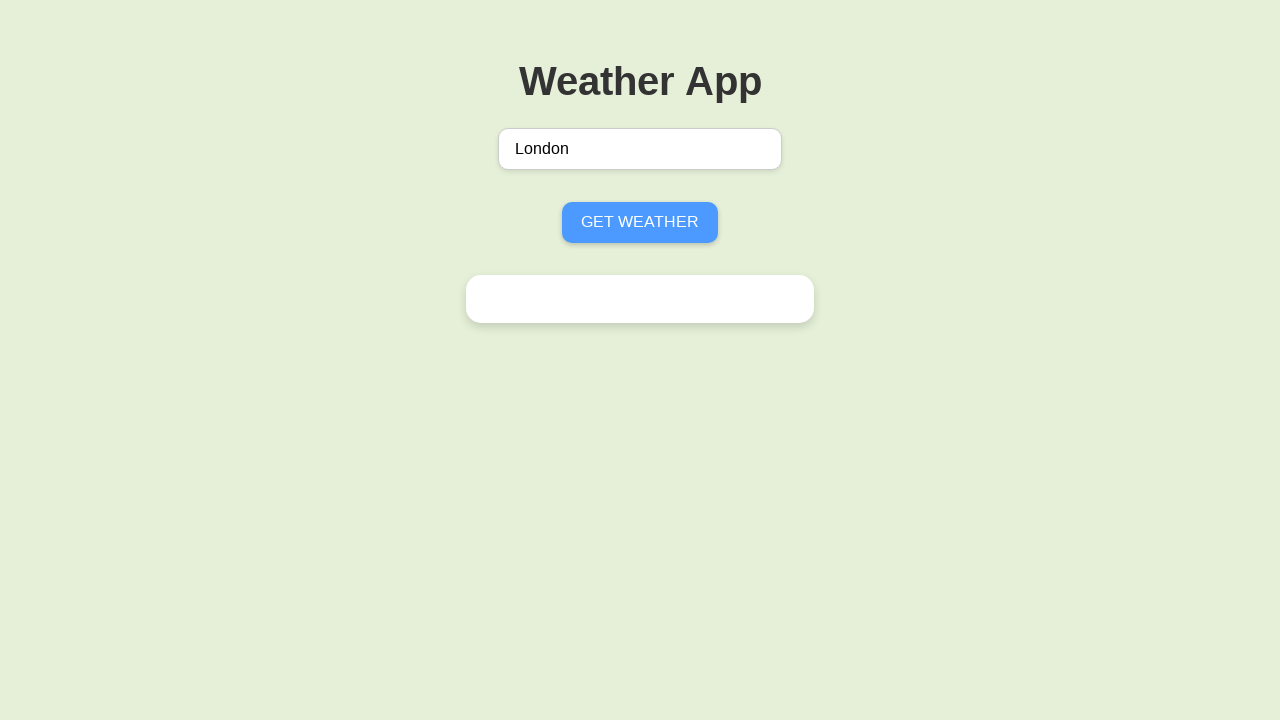

Waited 500ms for input to register
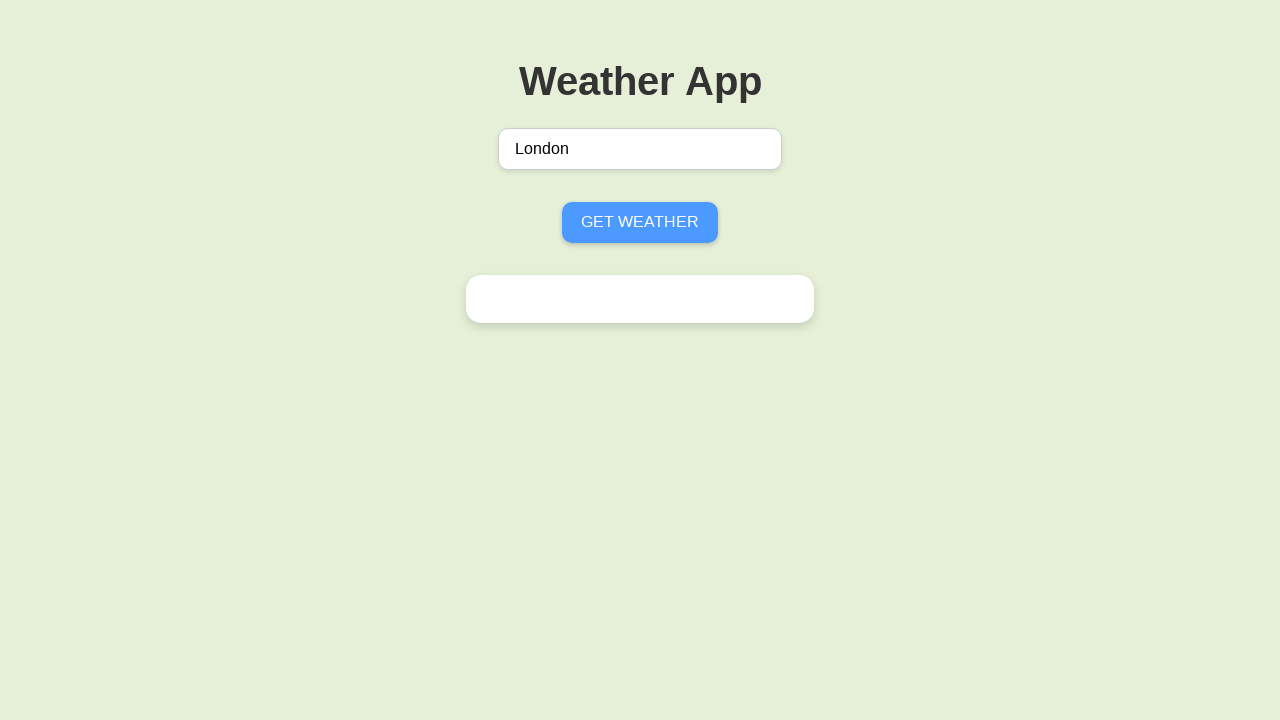

Cleared city input field on input[type="text"]
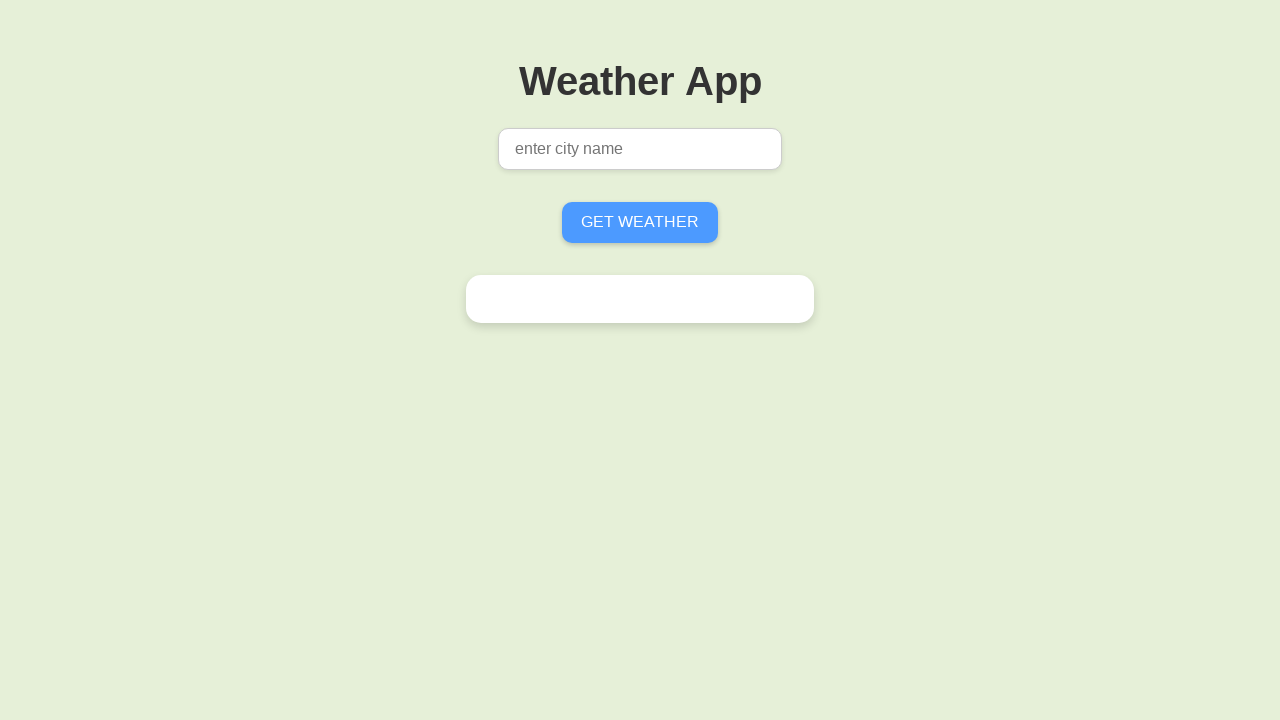

Filled city input with empty string on input[type="text"]
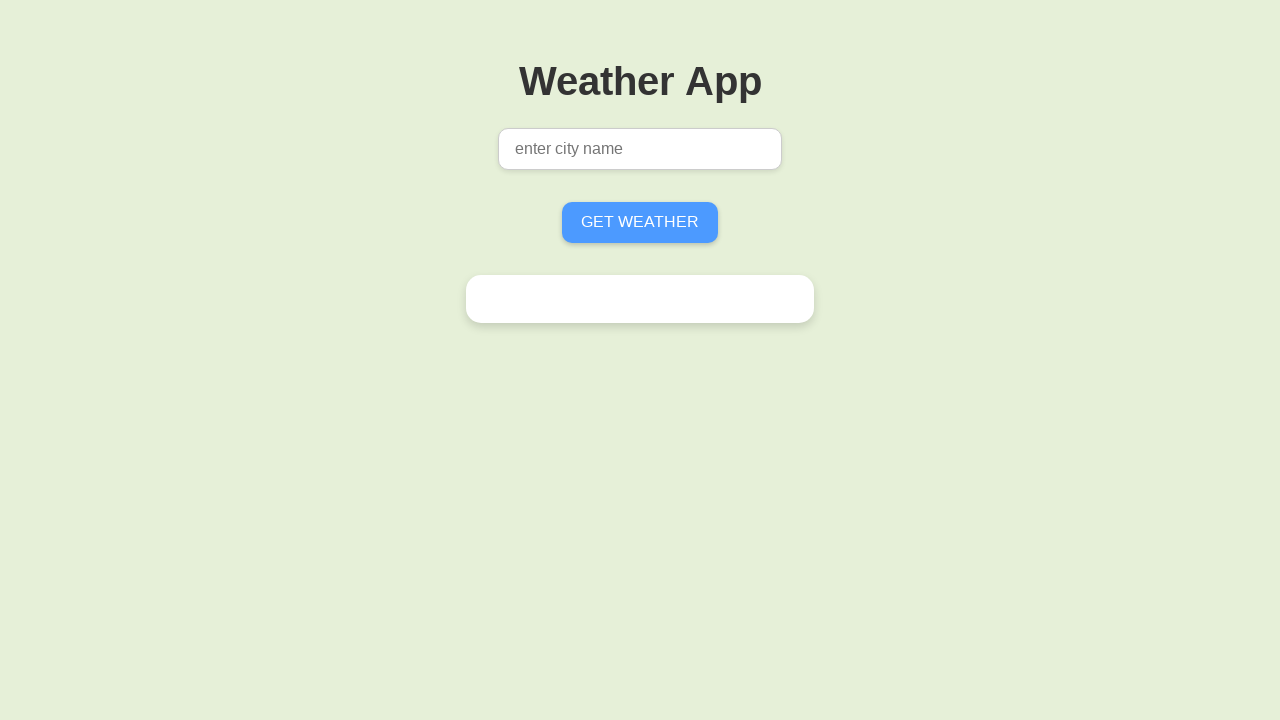

Filled city input with invalid city name 'InvalidCityName123' on input[type="text"]
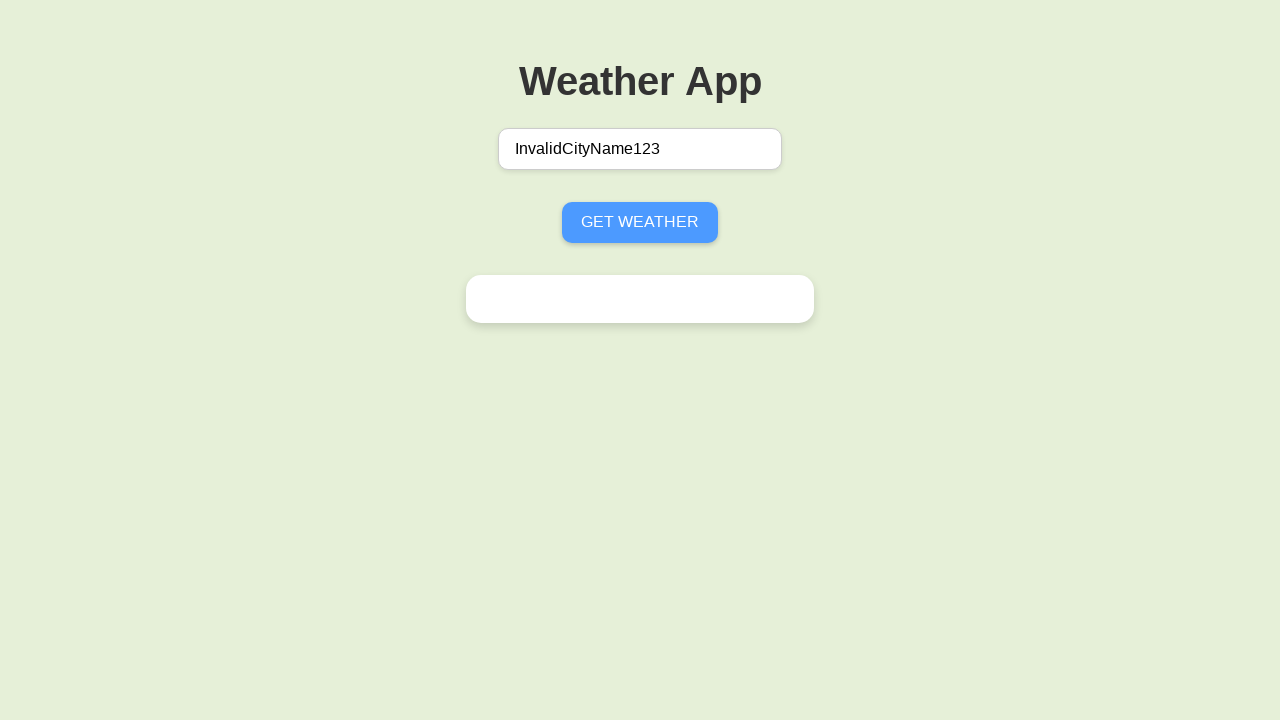

Located GET WEATHER button
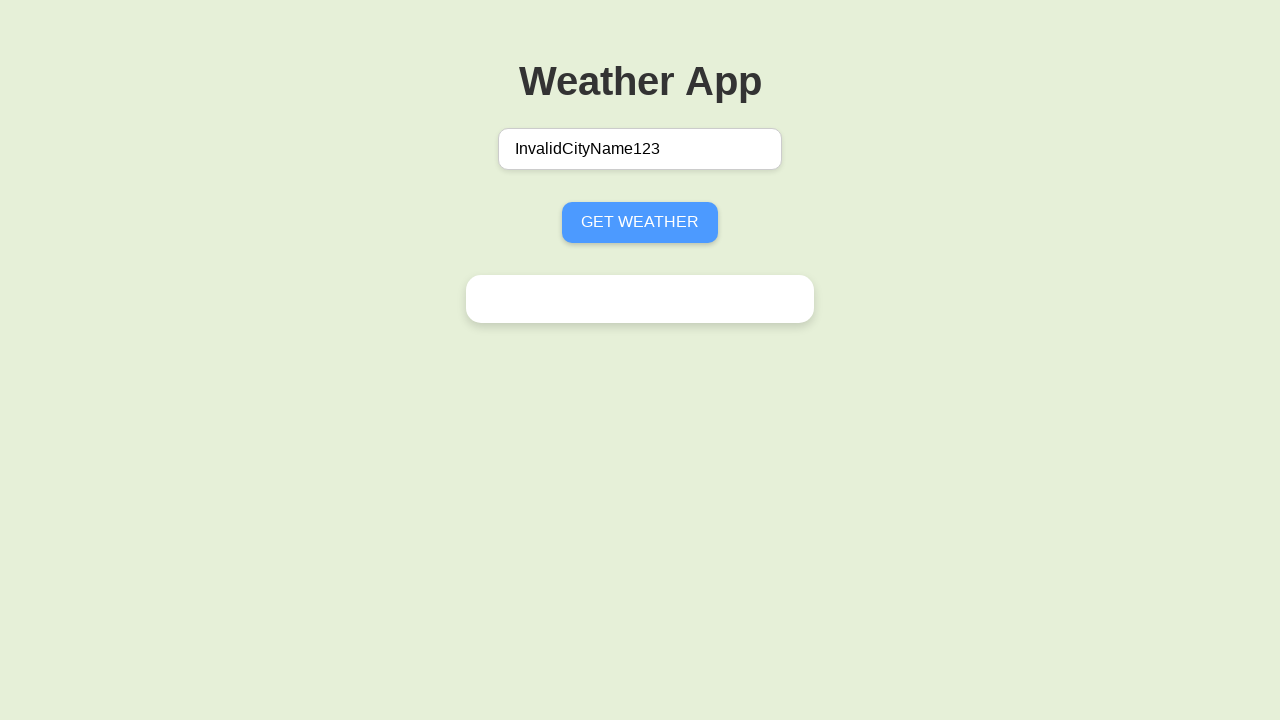

Filled city input with valid city 'London' on input[type="text"]
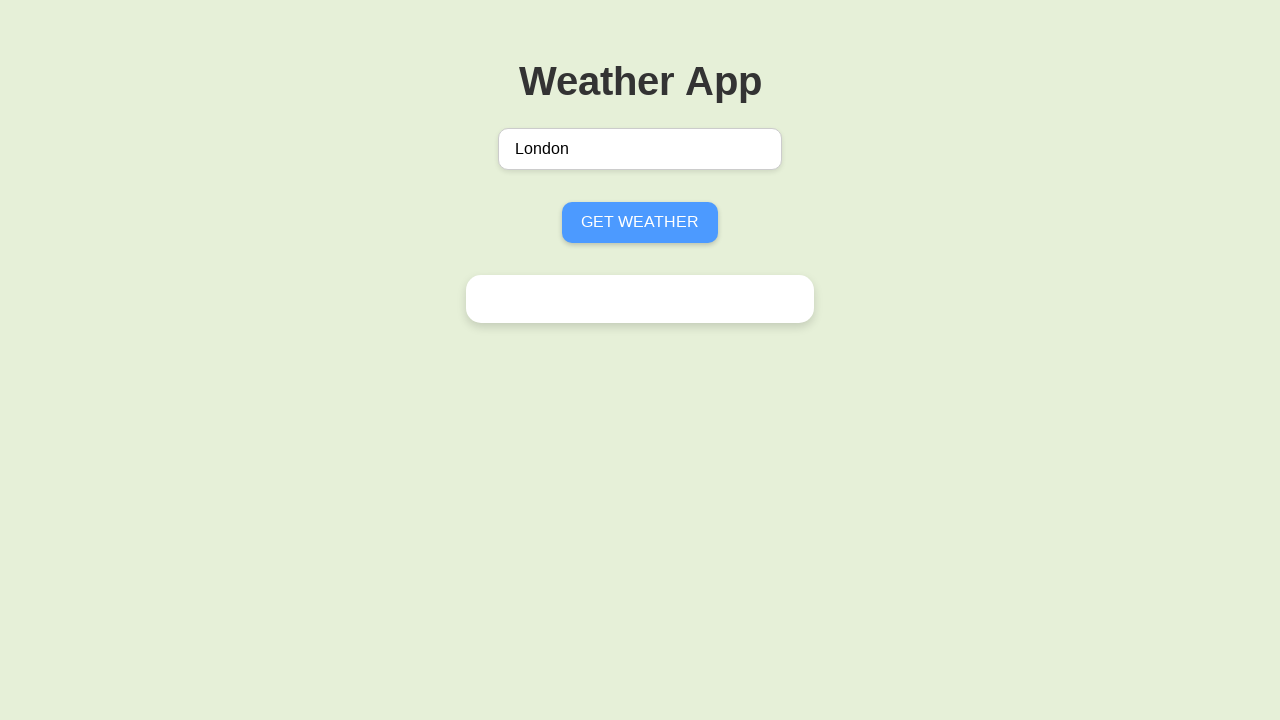

Waited 500ms for input to register
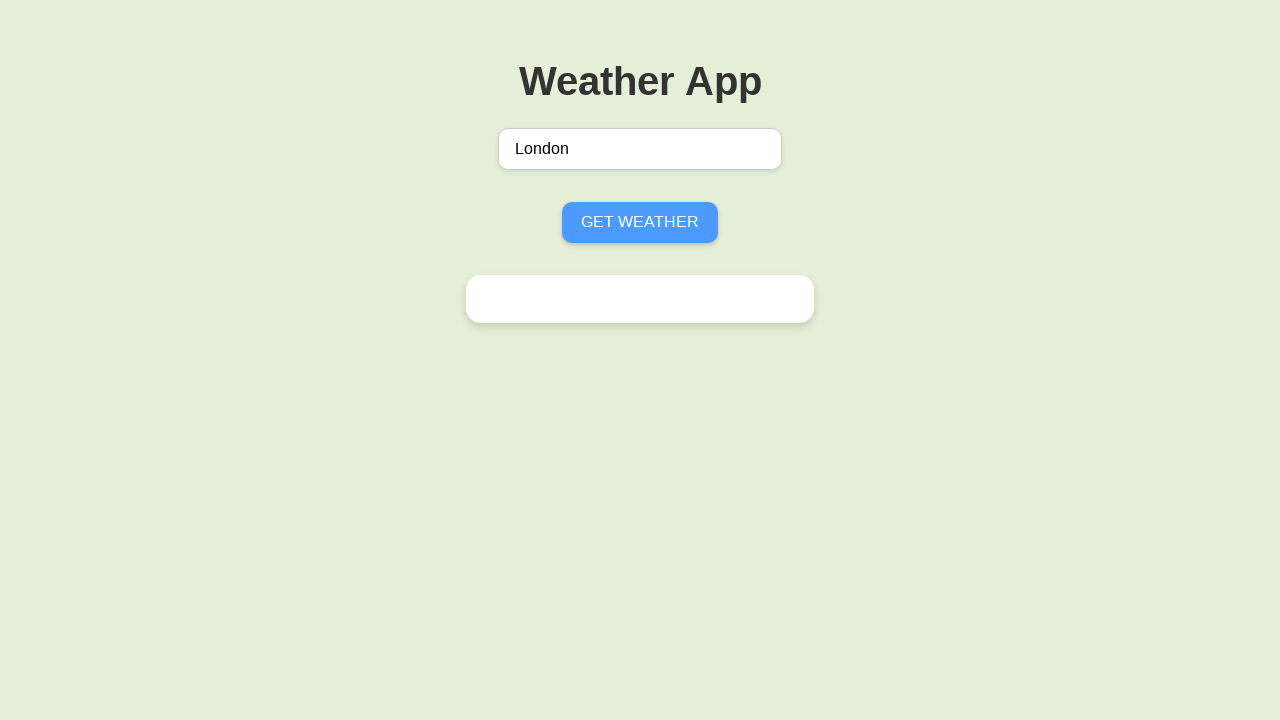

Clicked GET WEATHER button for London at (640, 222) on button >> nth=0
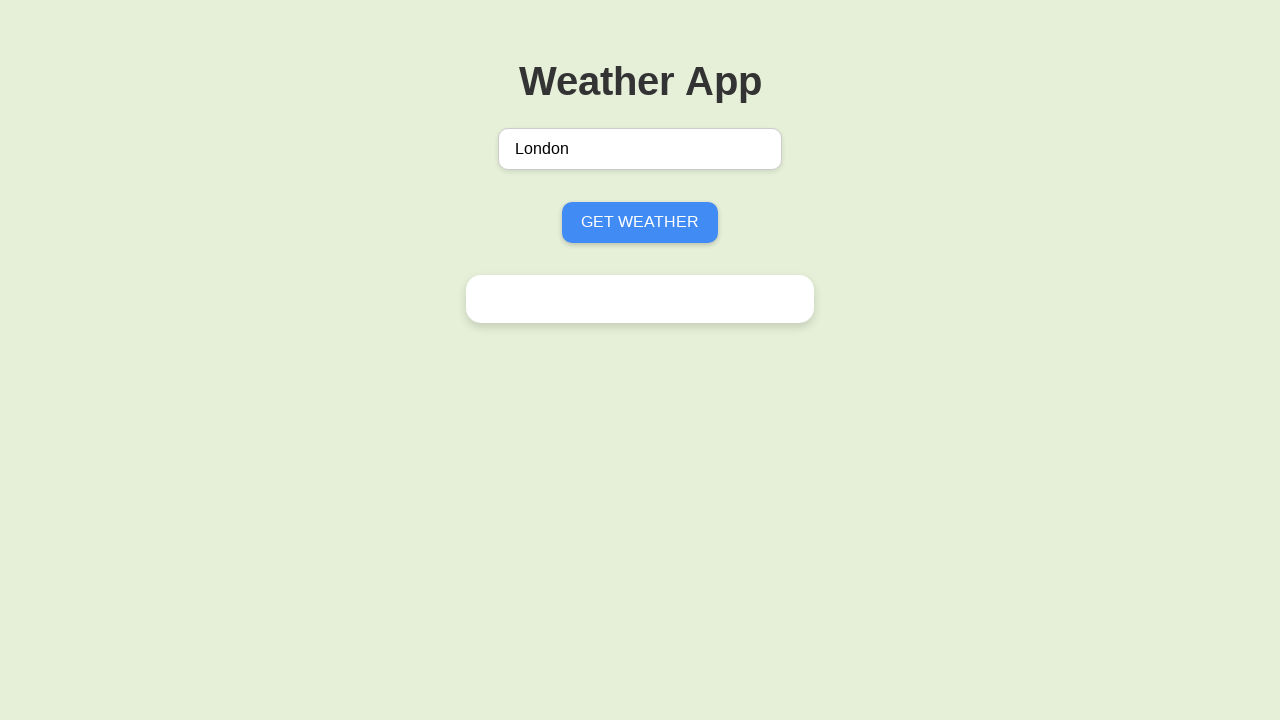

Waited 3000ms for weather data to load
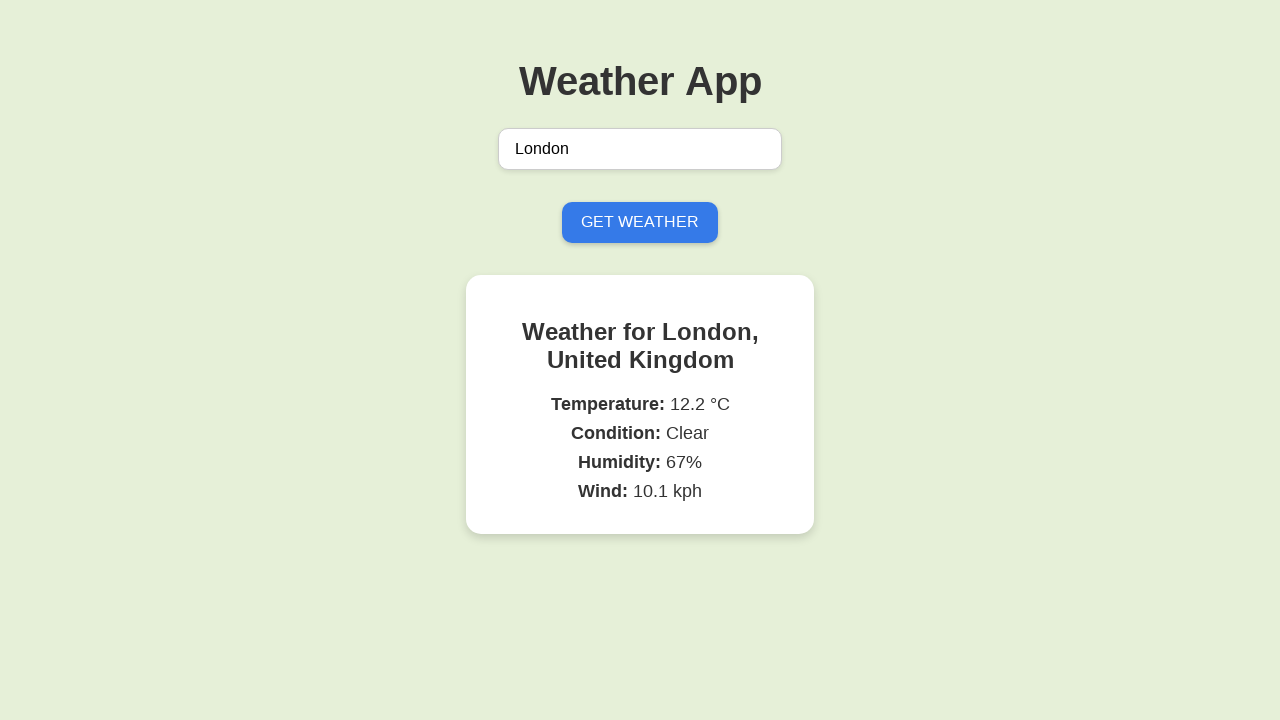

Cleared city input field on input[type="text"]
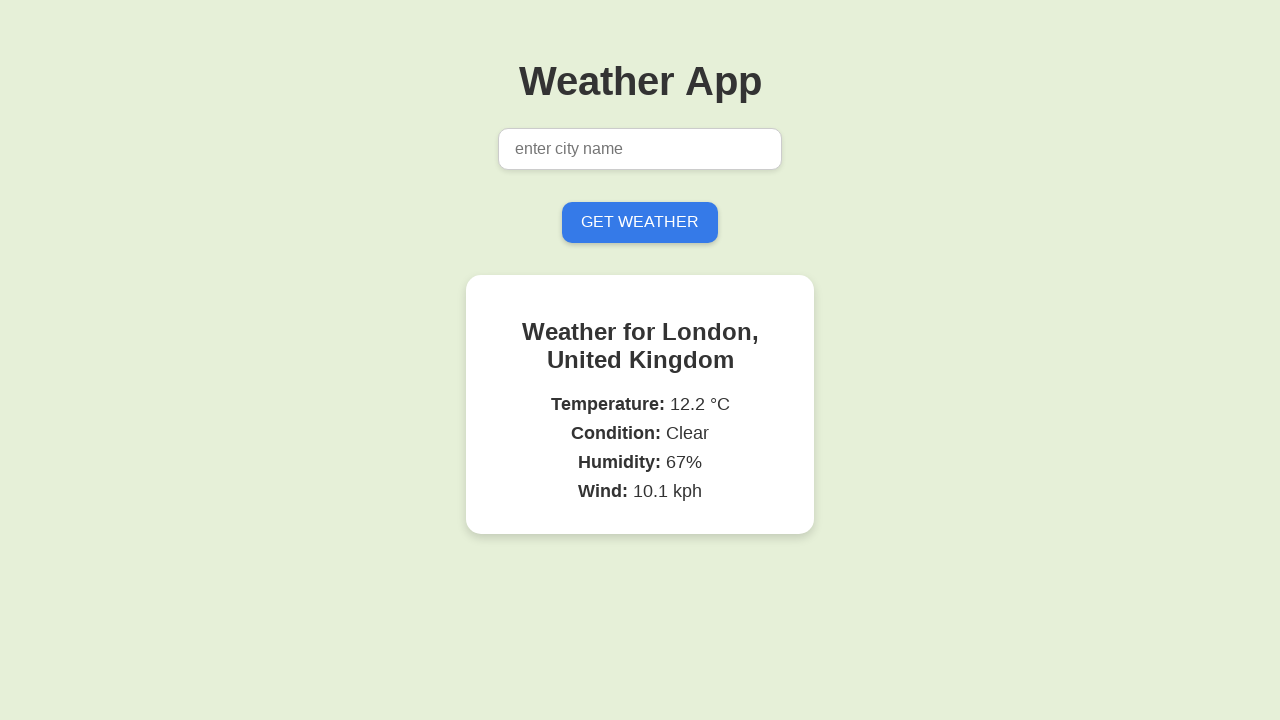

Filled city input with invalid city name 'InvalidCityXYZ123' on input[type="text"]
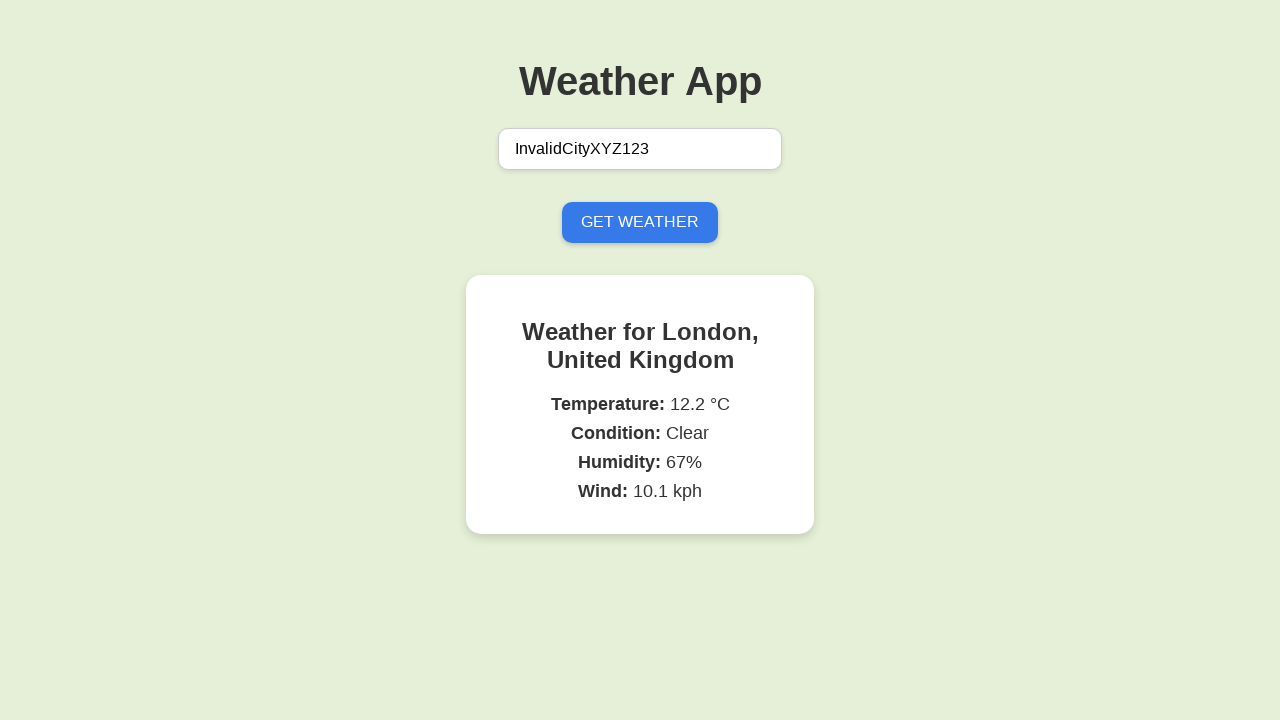

Waited 500ms for input to register
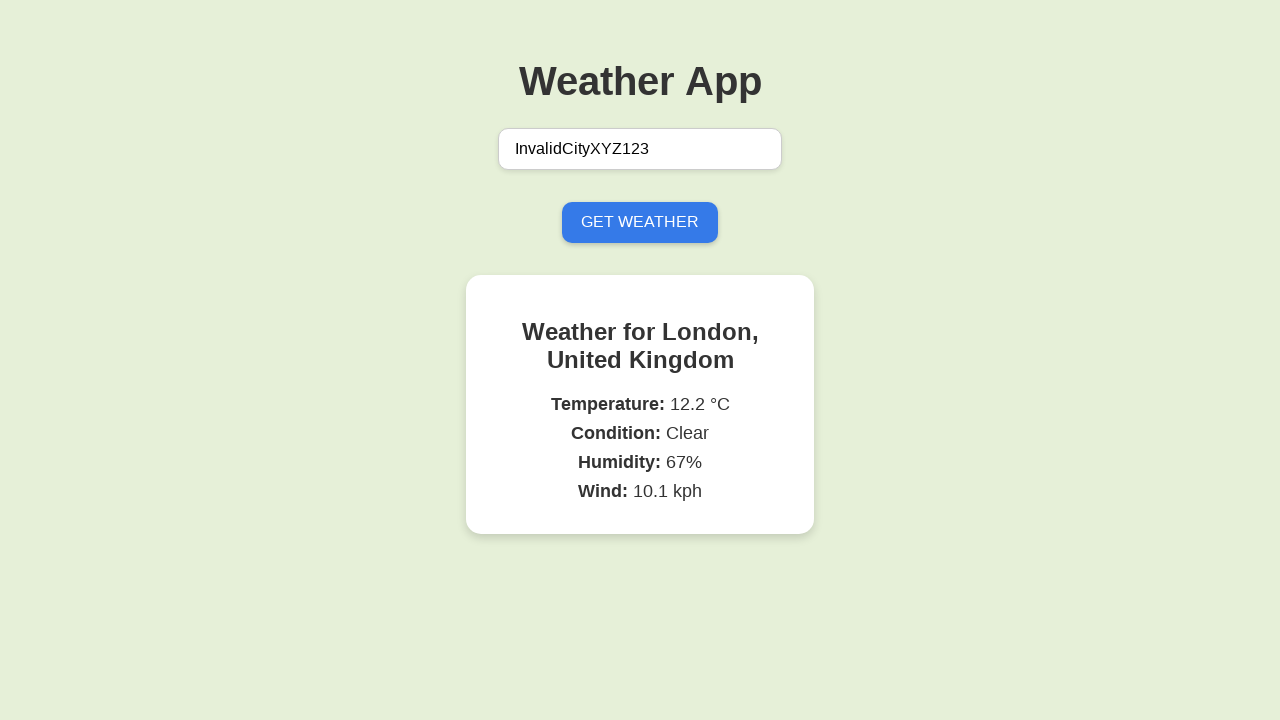

Clicked GET WEATHER button for invalid city at (640, 222) on button >> nth=0
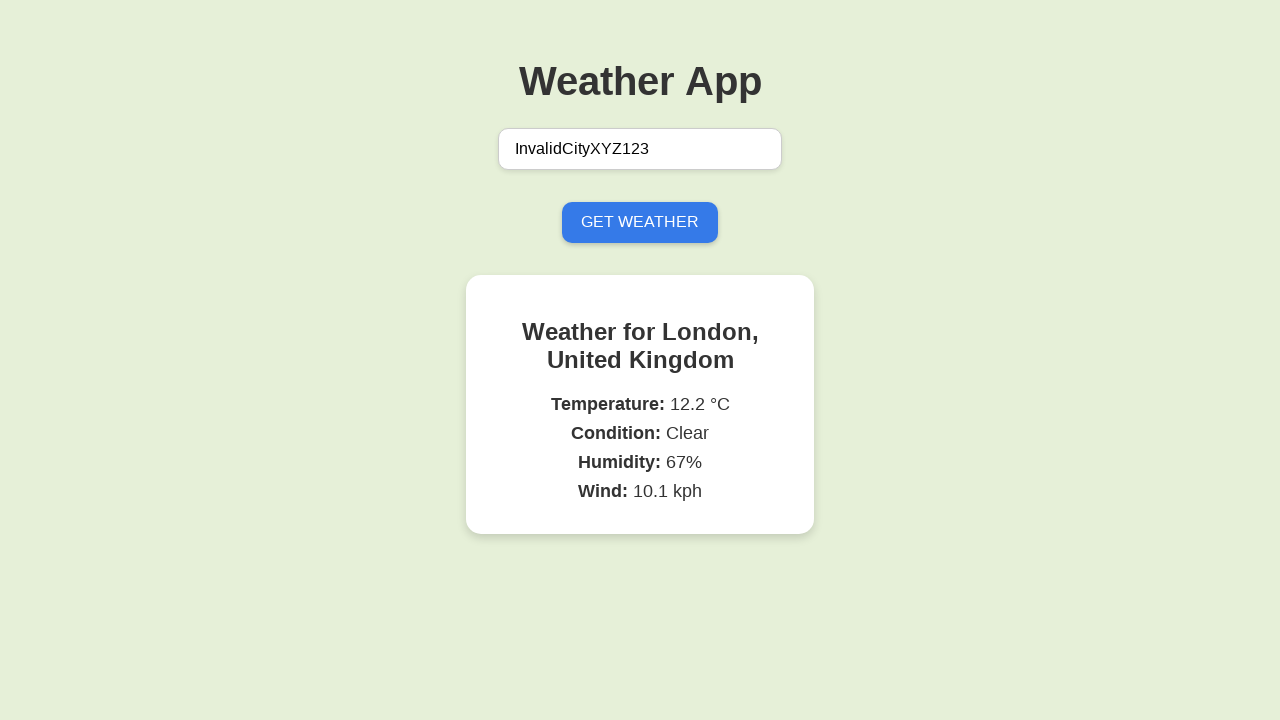

Waited 3000ms for error response
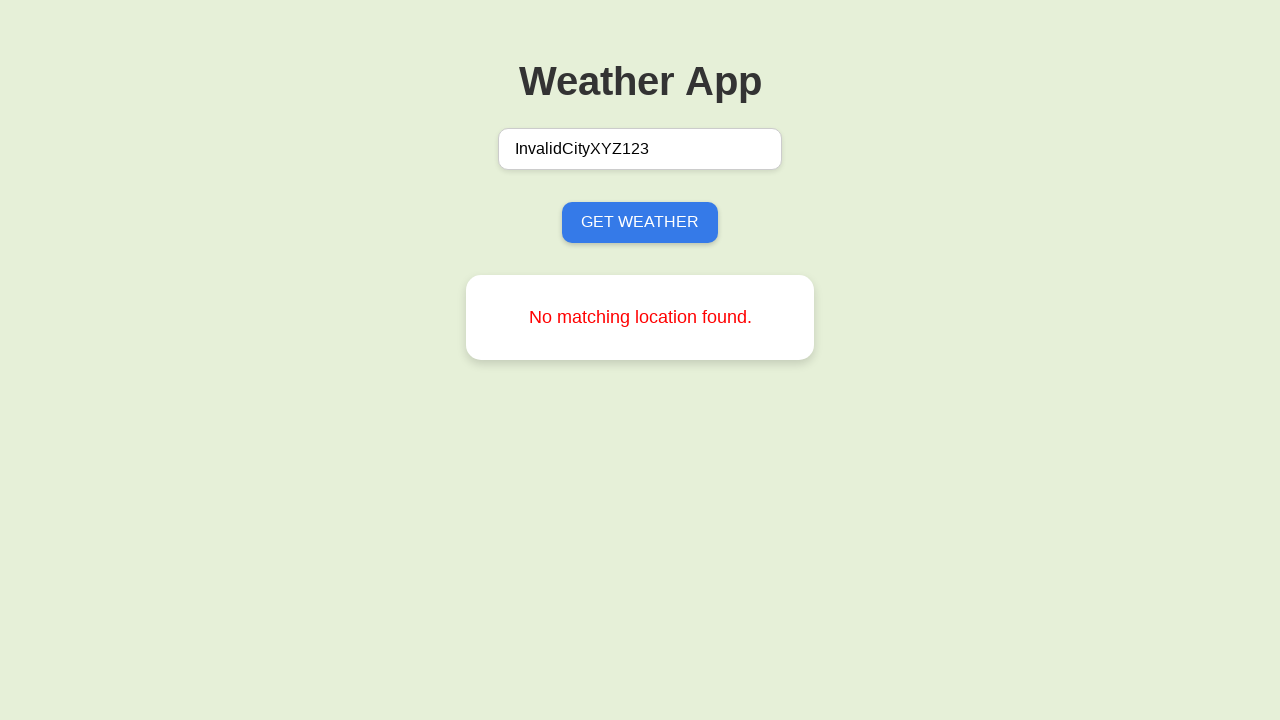

Cleared city input field on input[type="text"]
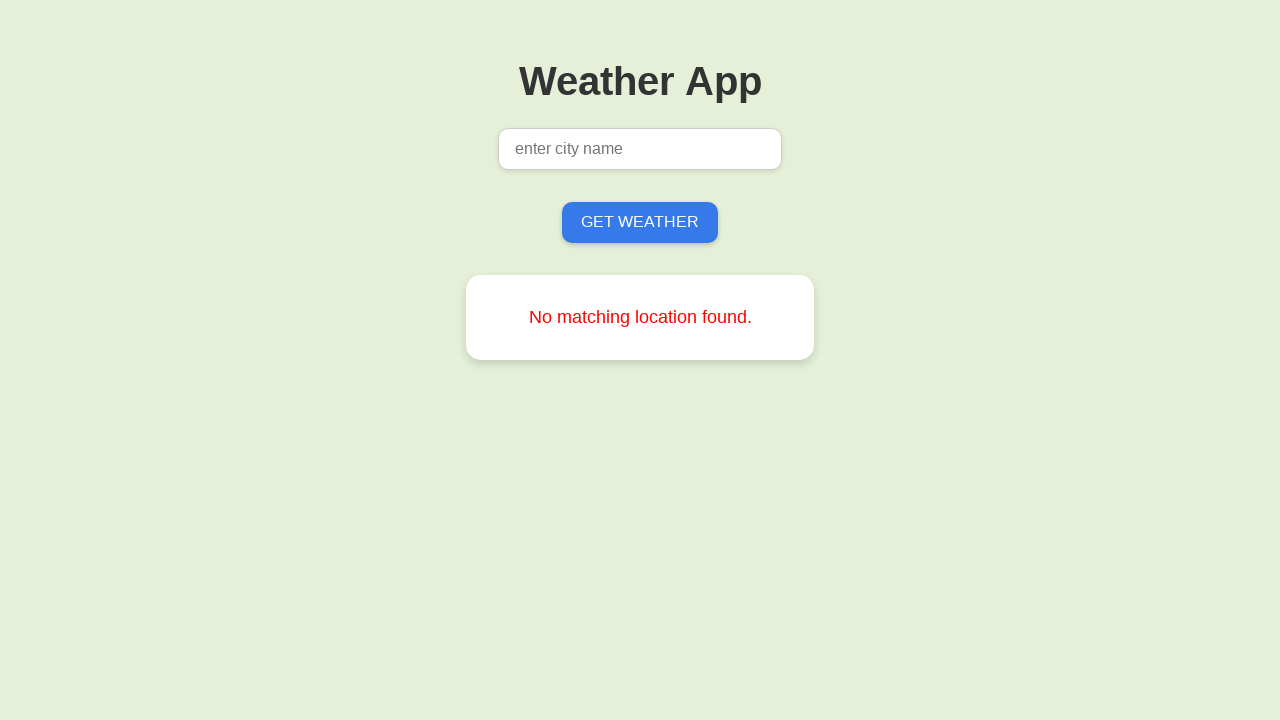

Clicked GET WEATHER button with empty input at (640, 222) on button >> nth=0
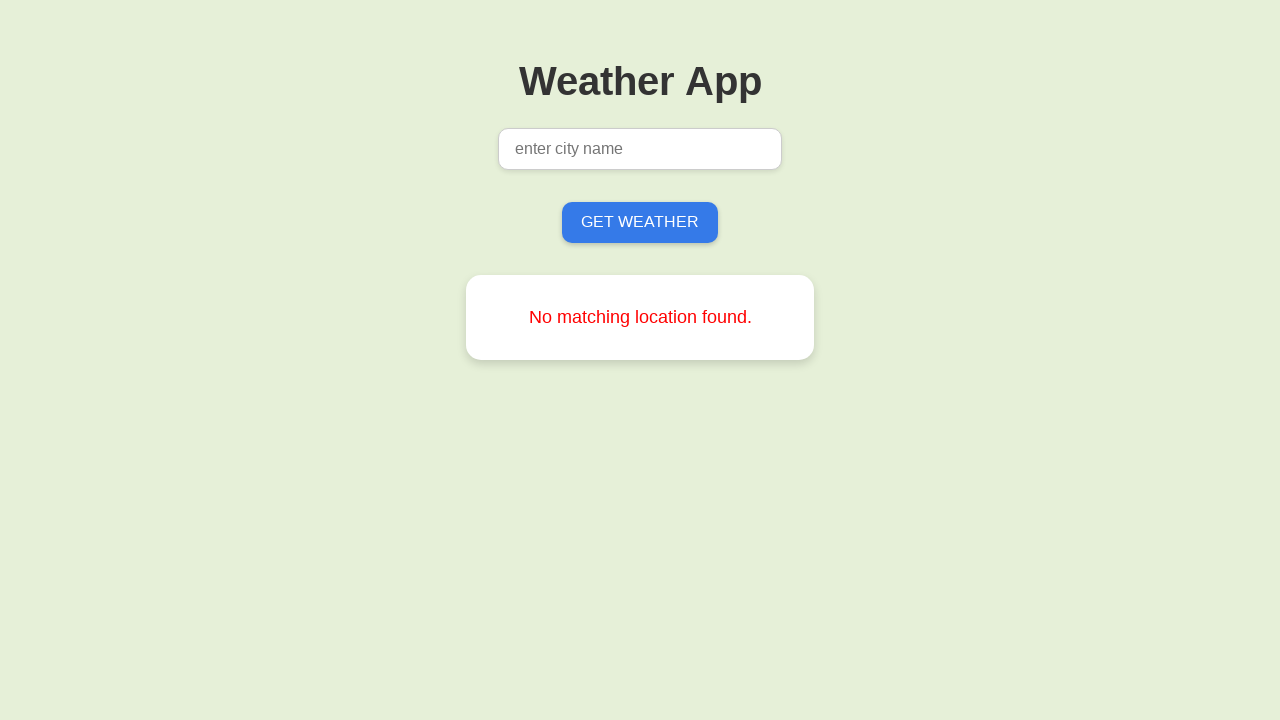

Waited 2000ms for empty input response
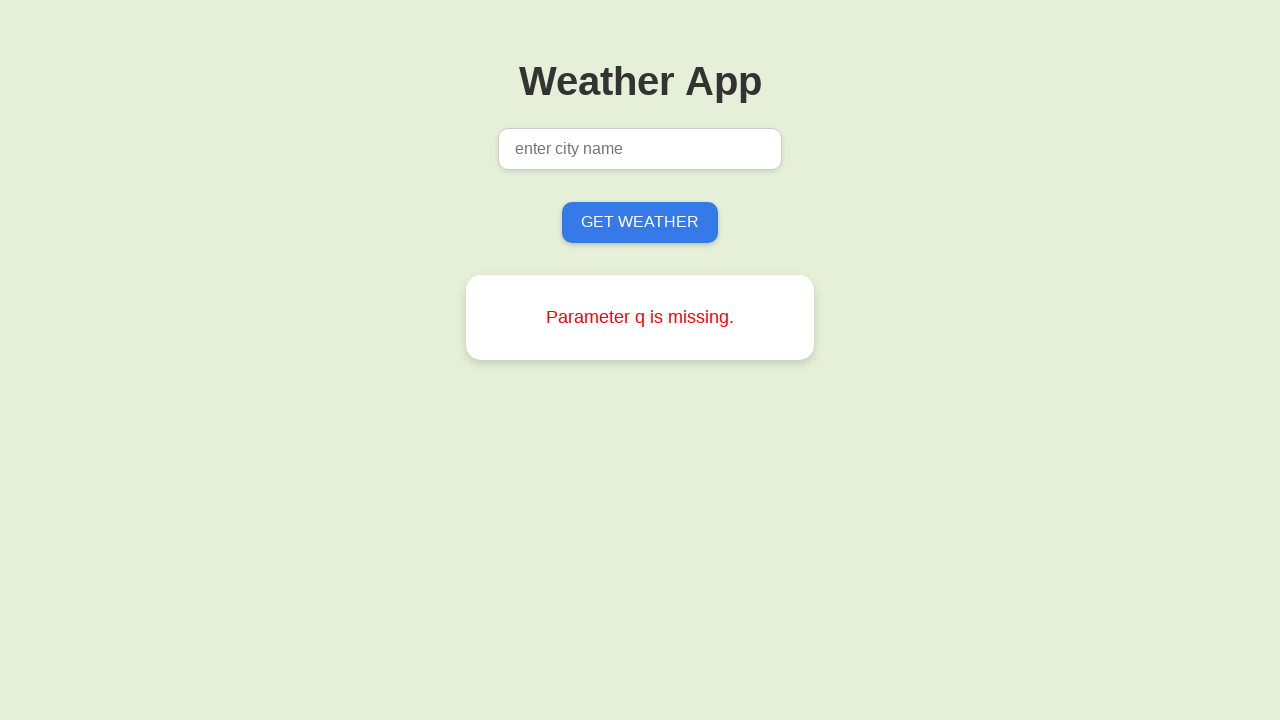

Filled city input with special characters 'São Paulo' on input[type="text"]
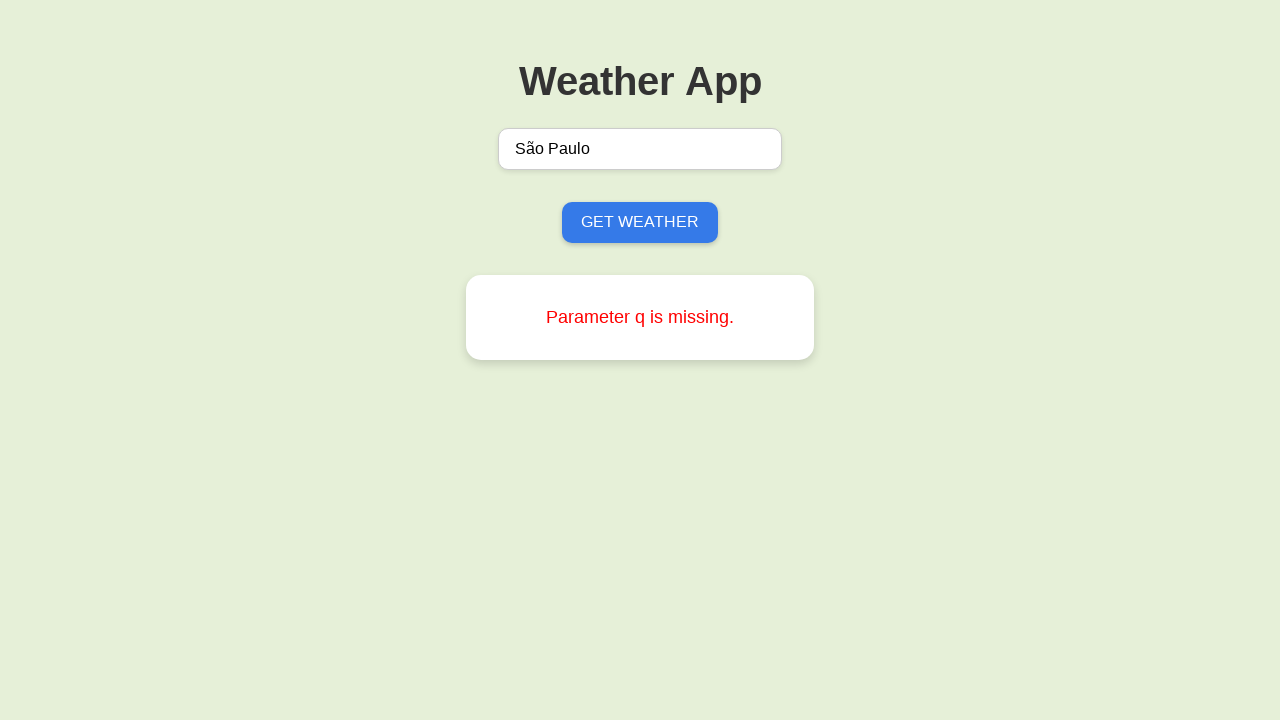

Waited 500ms for special character input to register
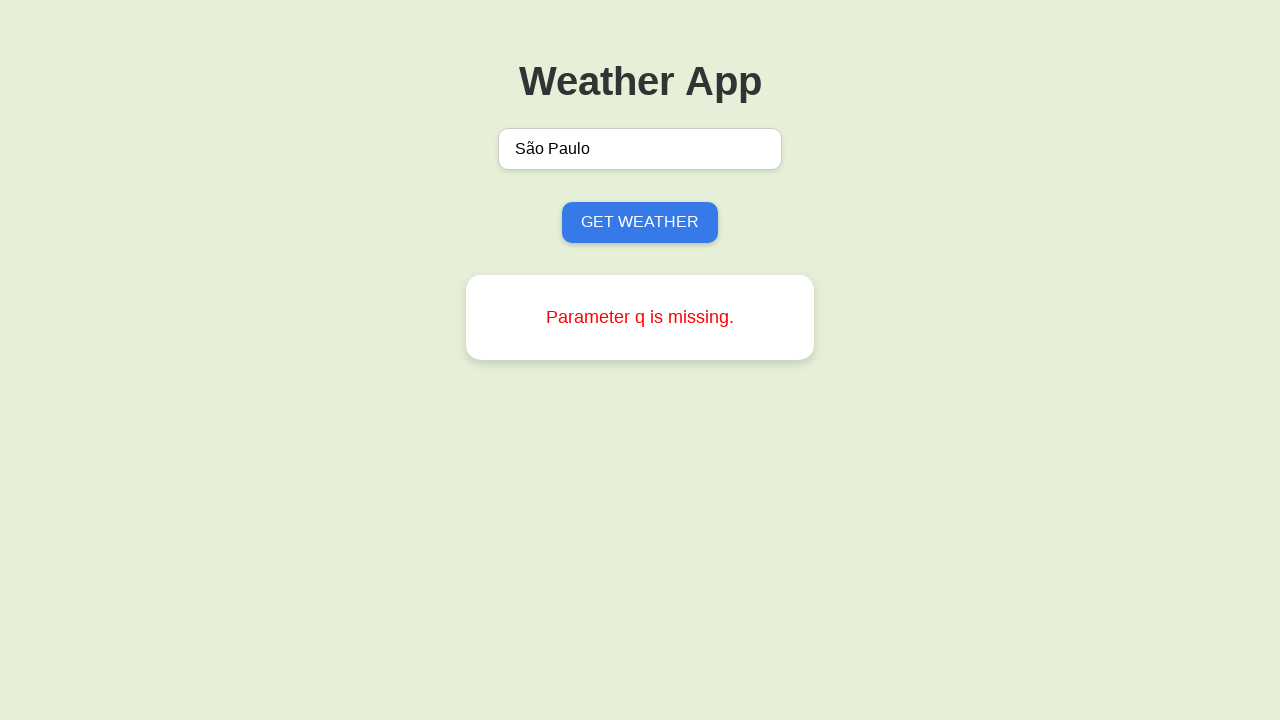

Filled city input with 100-character long text on input[type="text"]
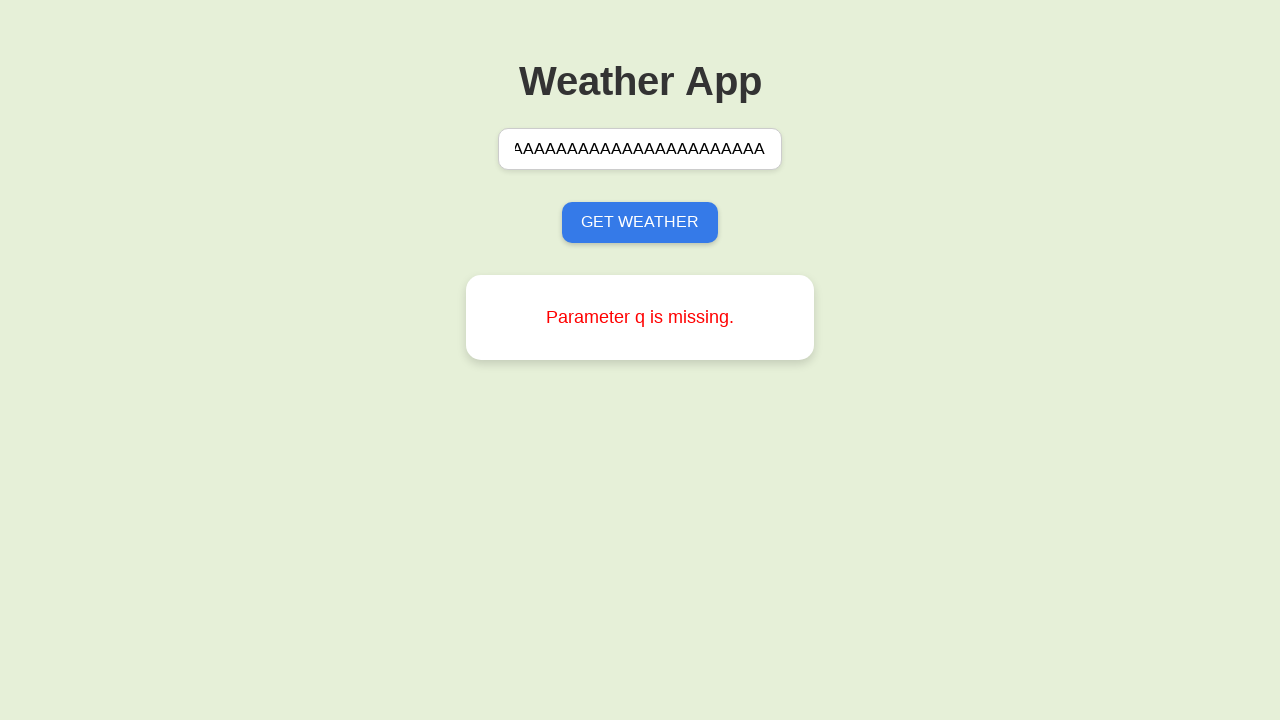

Waited 500ms for long input to register
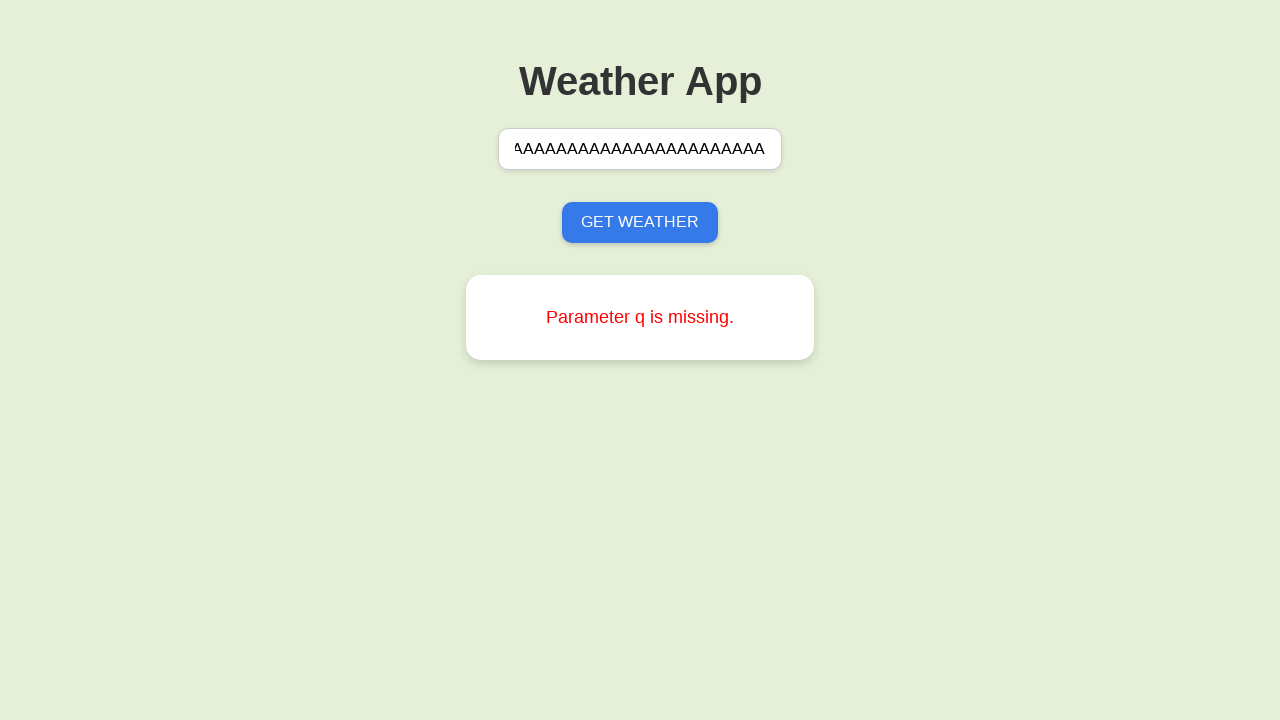

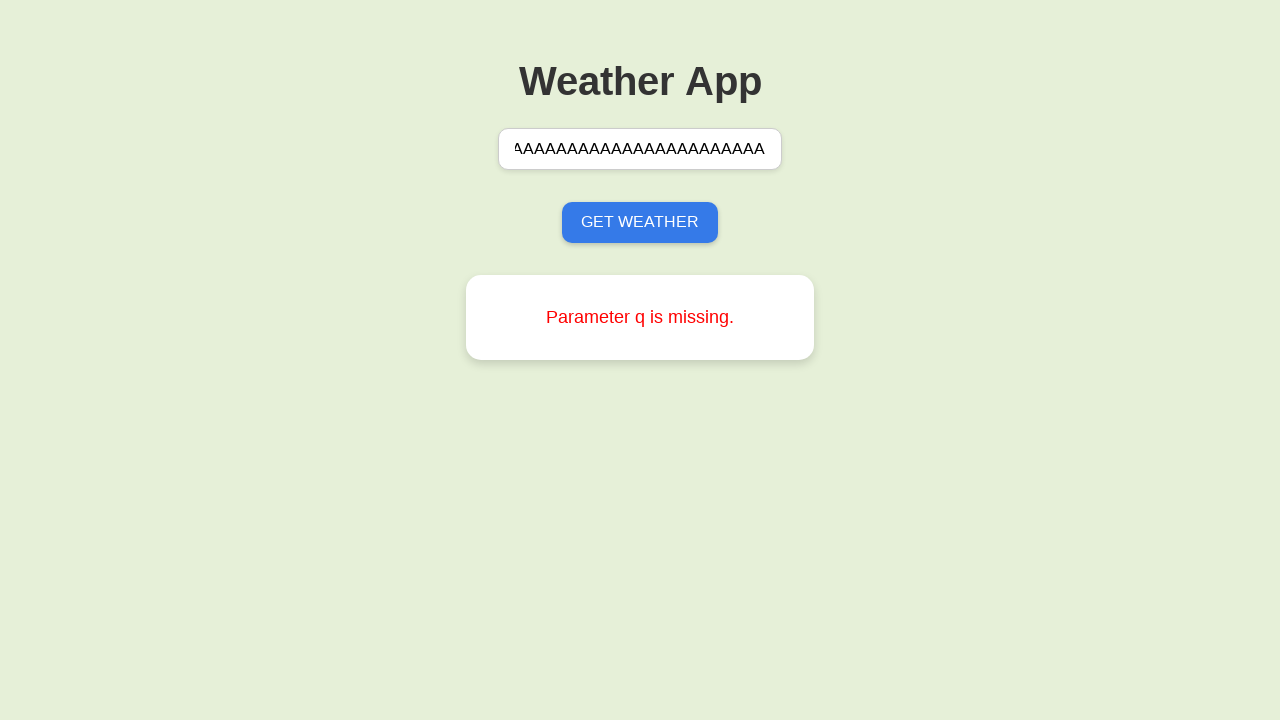